Tests navigation to Services menu and clicks on Bespoke submenu item

Starting URL: https://366pi.tech/

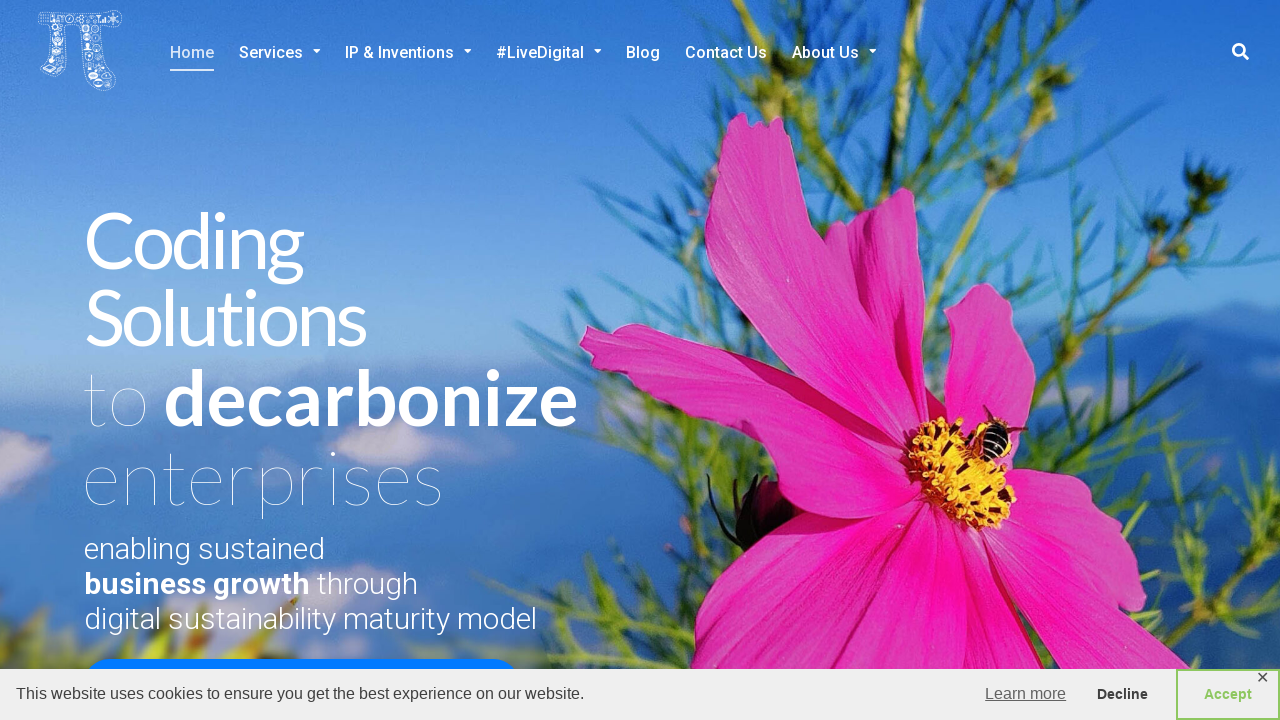

Clicked on Services menu at (280, 53) on xpath=//*[@id='menu-item-3907']/a
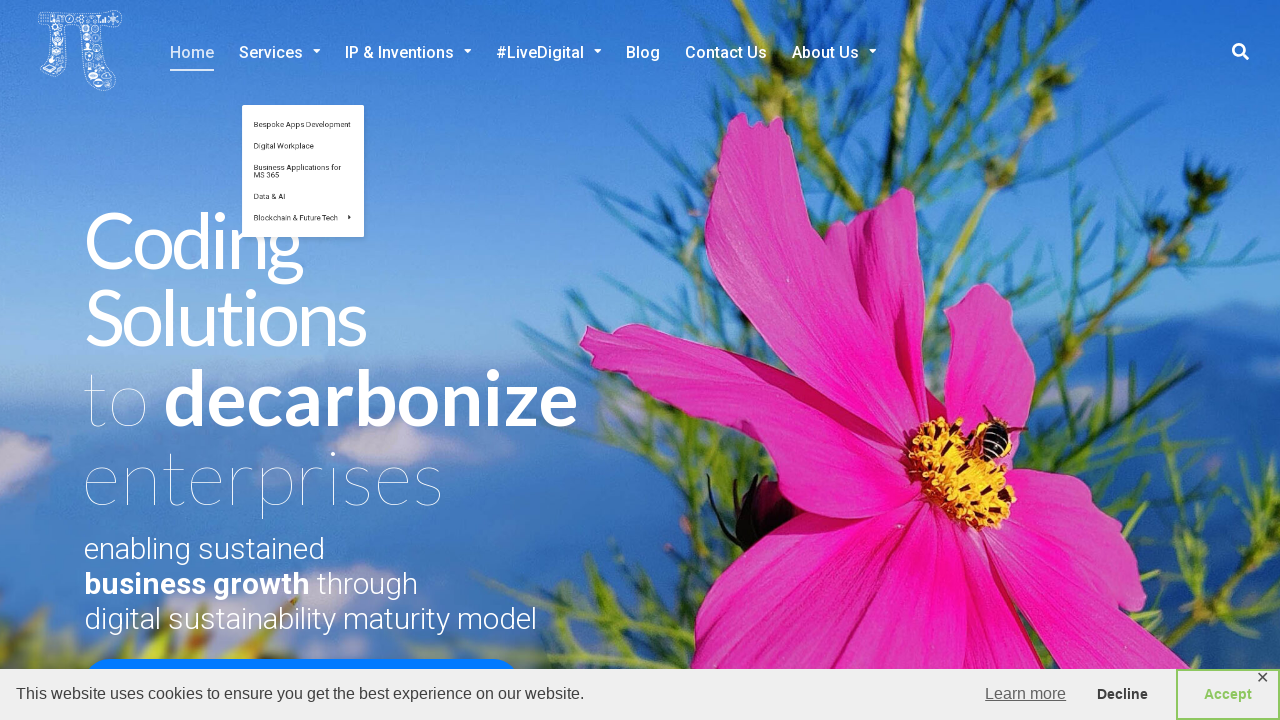

Clicked on Bespoke submenu item at (334, 138) on xpath=//*[@id='menu-item-1797']/a
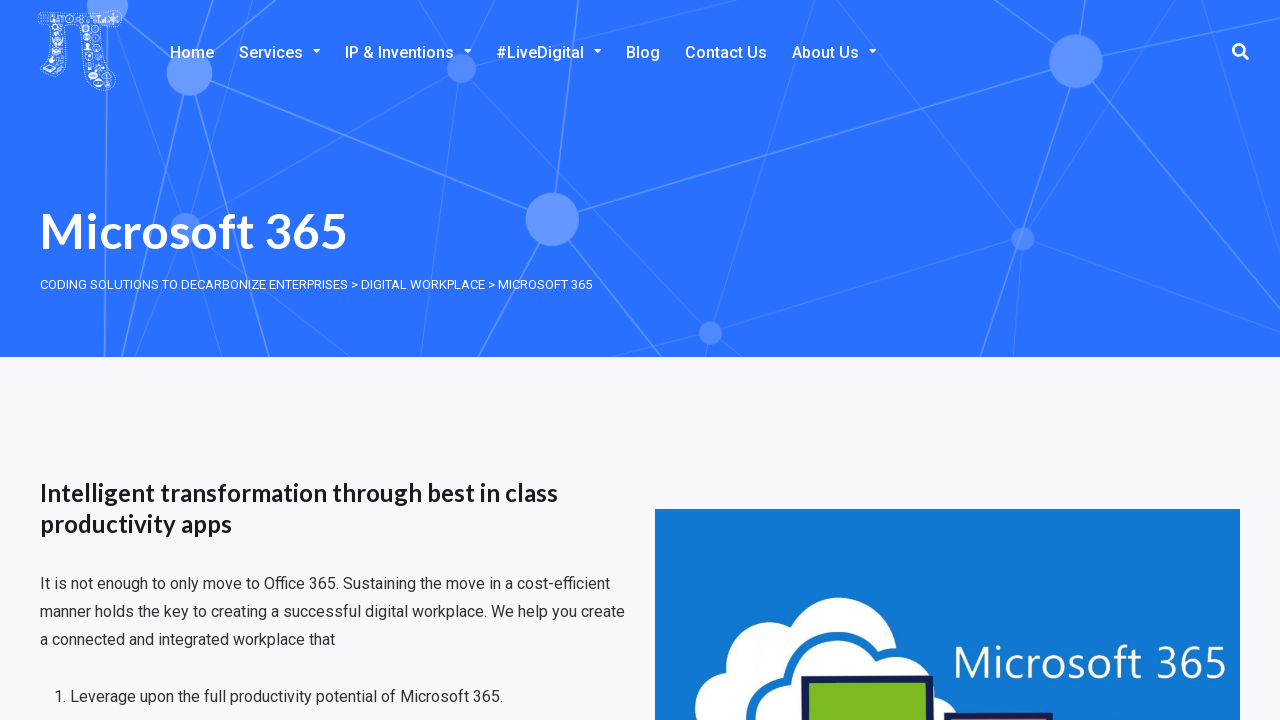

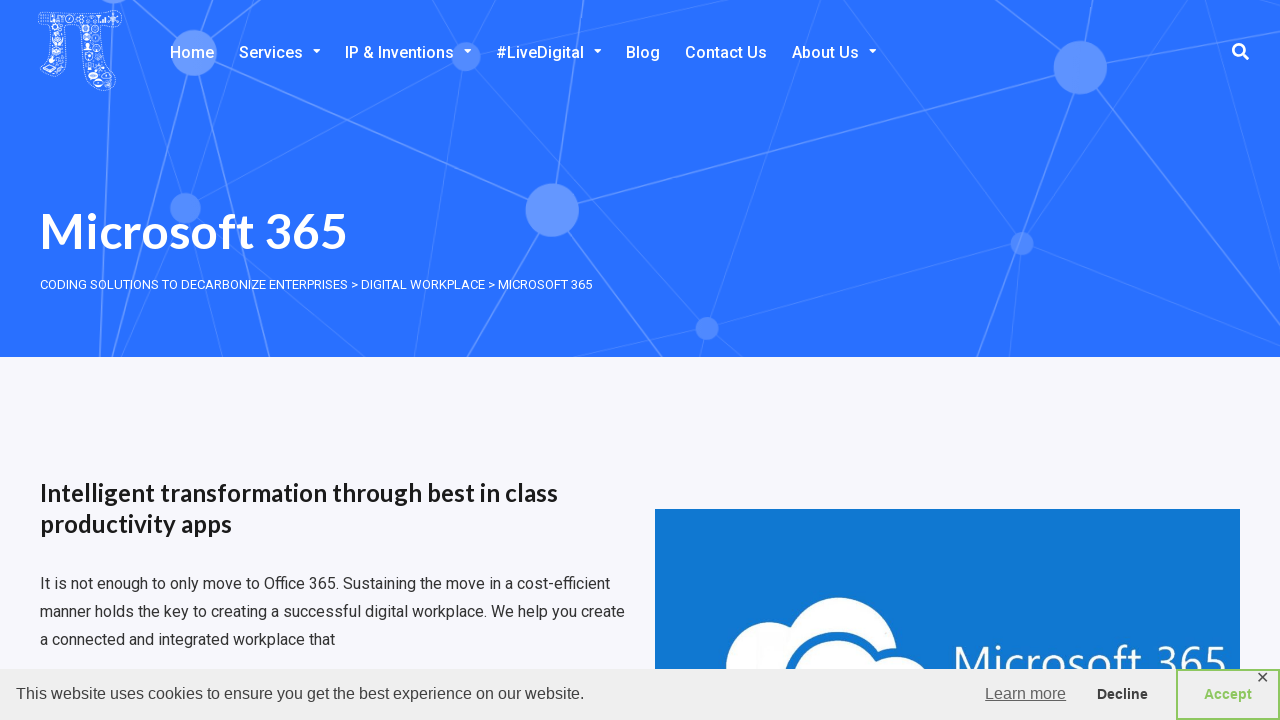